Tests the text box page by navigating to Elements section, clicking Text Box, entering text in the form fields, and clicking submit button

Starting URL: https://demoqa.com/

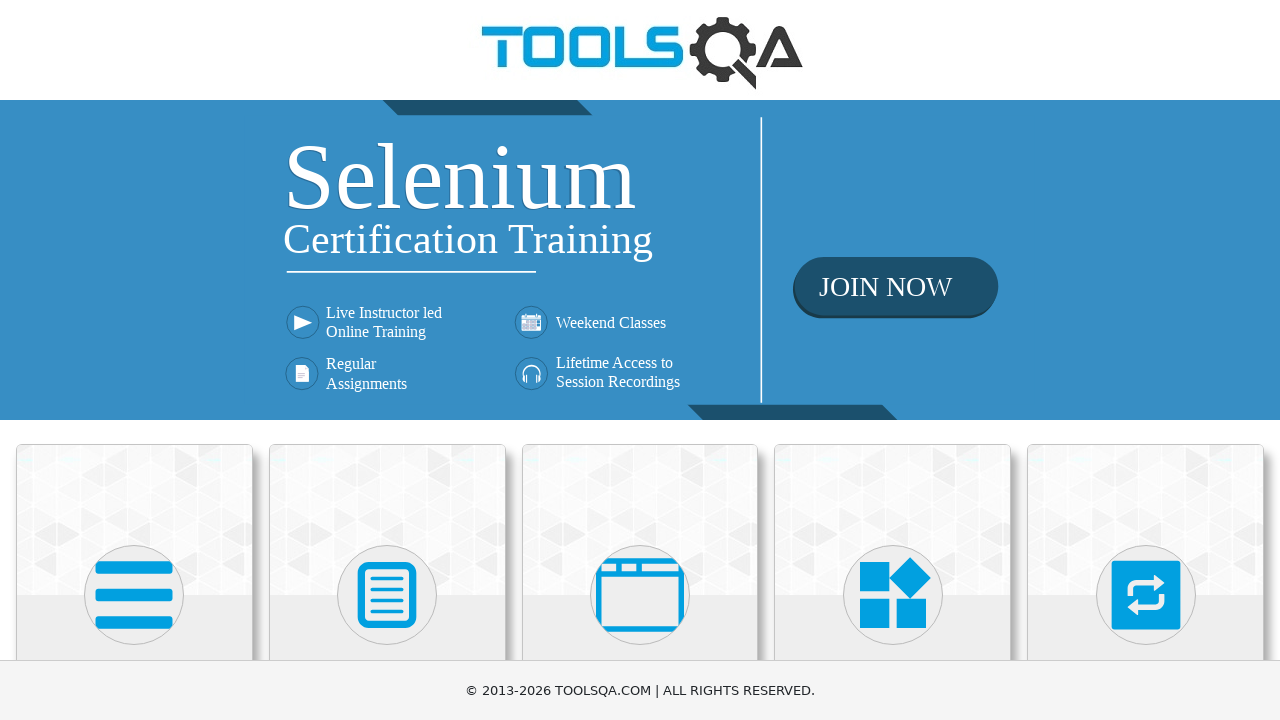

Clicked on Elements card on homepage at (134, 520) on div.card:has-text('Elements')
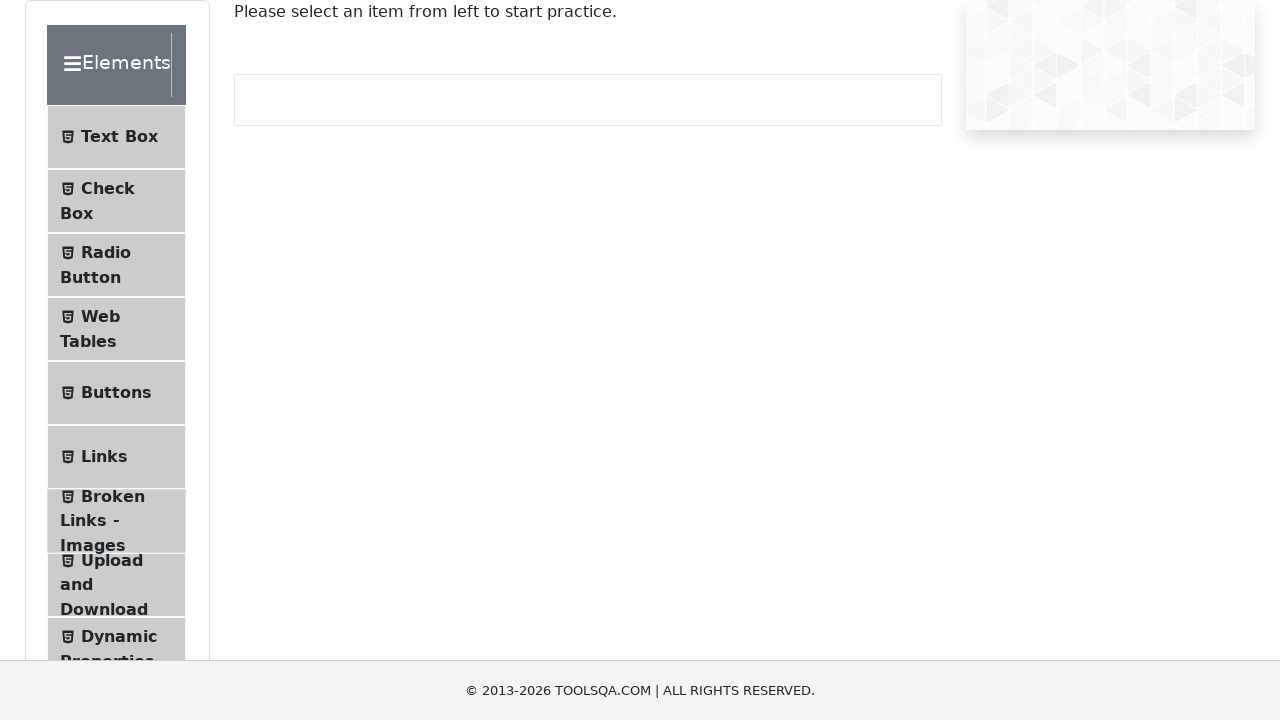

Clicked on Text Box in the left menu at (119, 137) on span:has-text('Text Box')
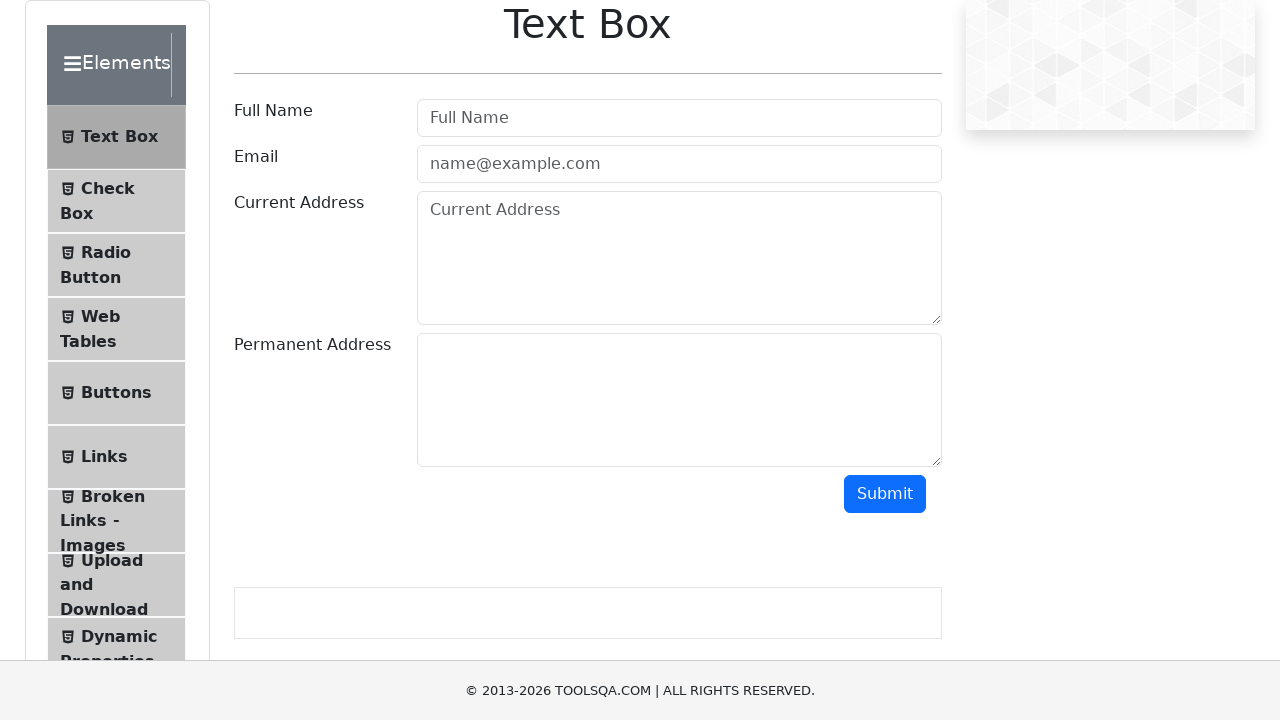

Filled userName field with 'John Doe' on #userName
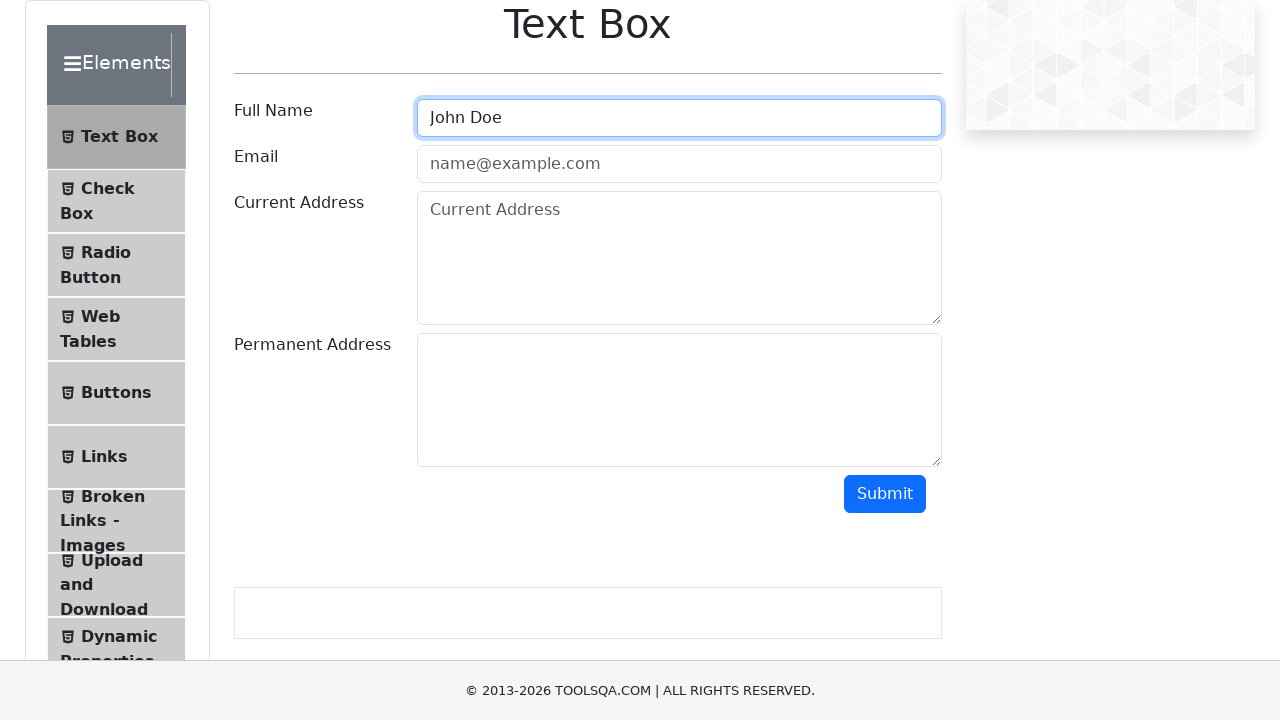

Filled userEmail field with 'johndoe@example.com' on #userEmail
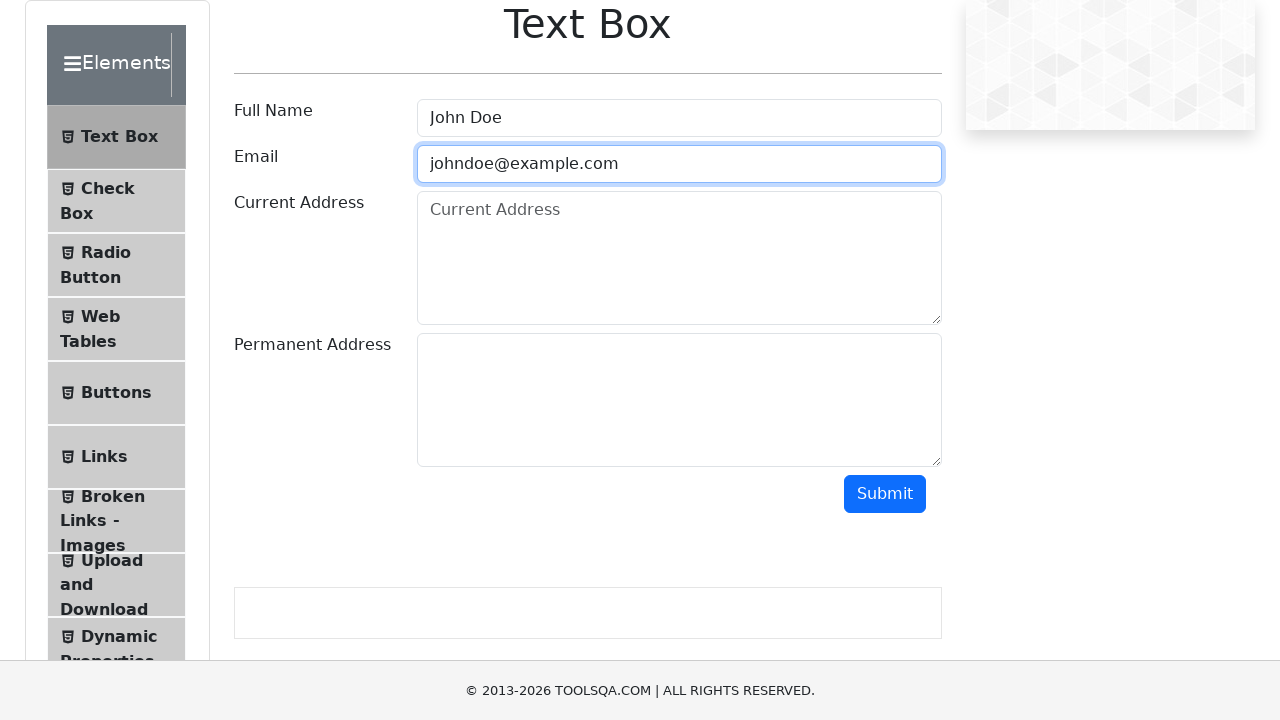

Filled currentAddress field with '123 Test Street, Test City' on #currentAddress
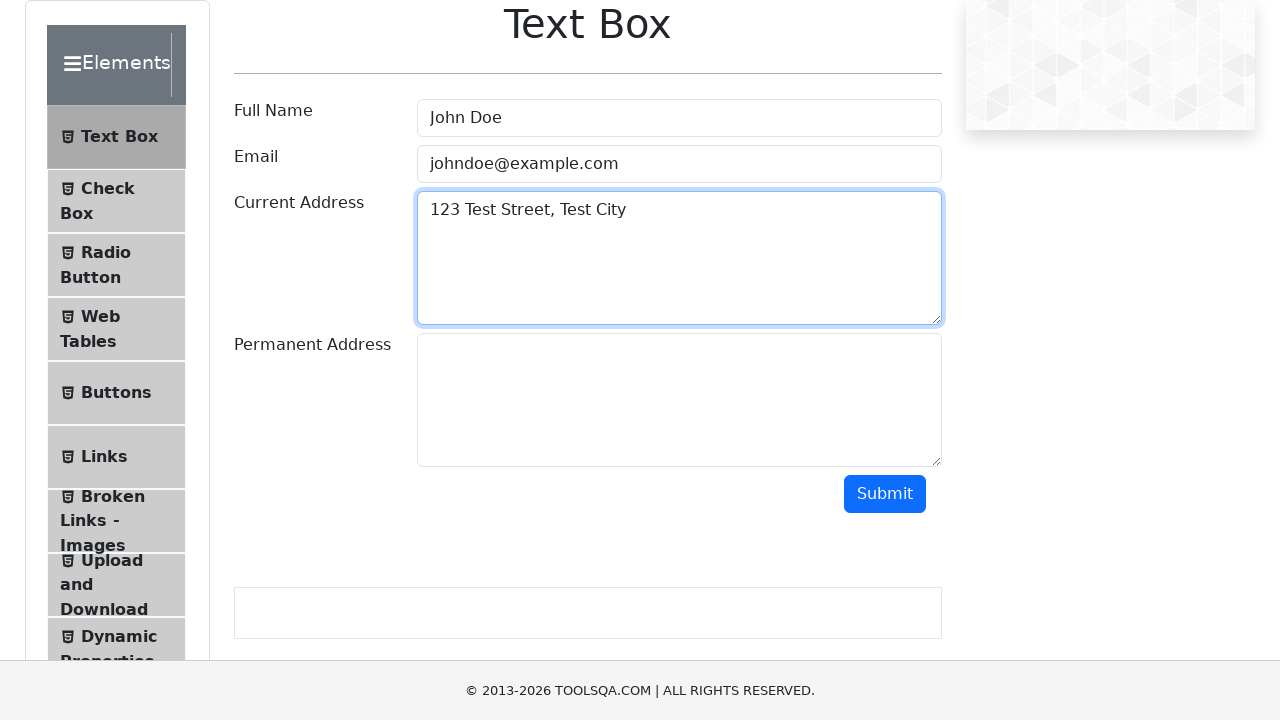

Filled permanentAddress field with '456 Permanent Ave, Perm City' on #permanentAddress
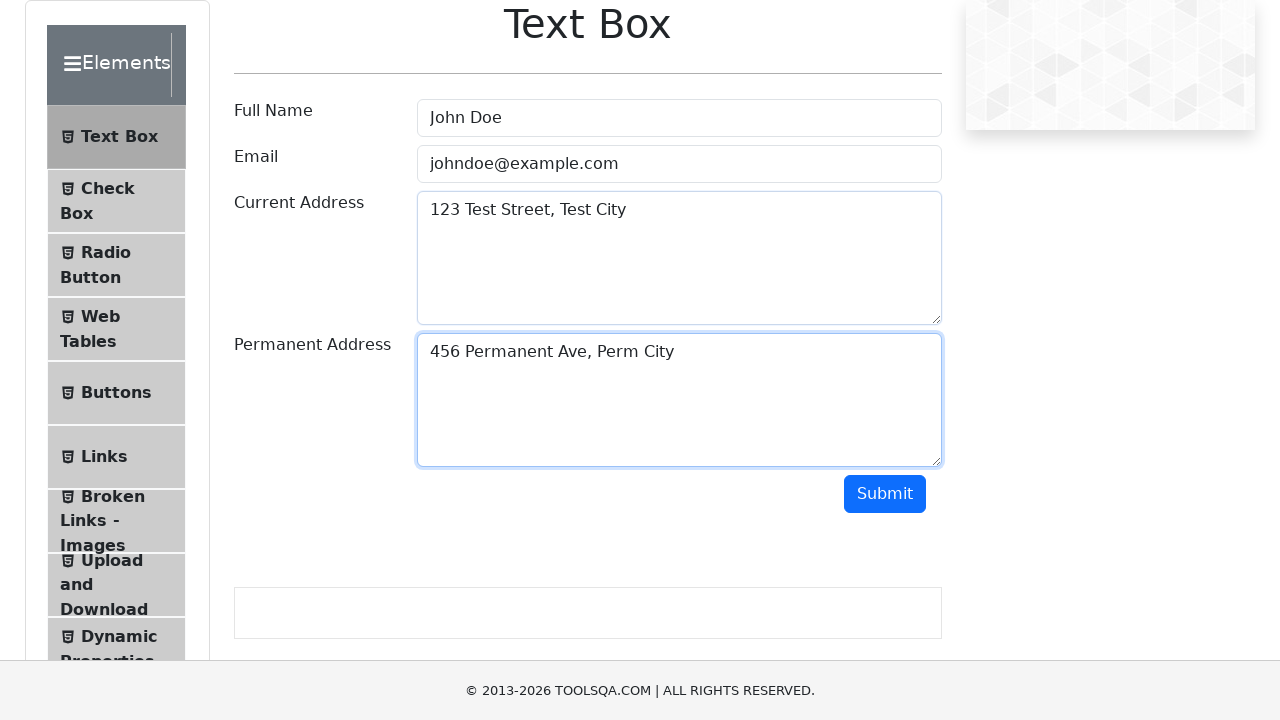

Clicked submit button to submit form at (885, 494) on #submit
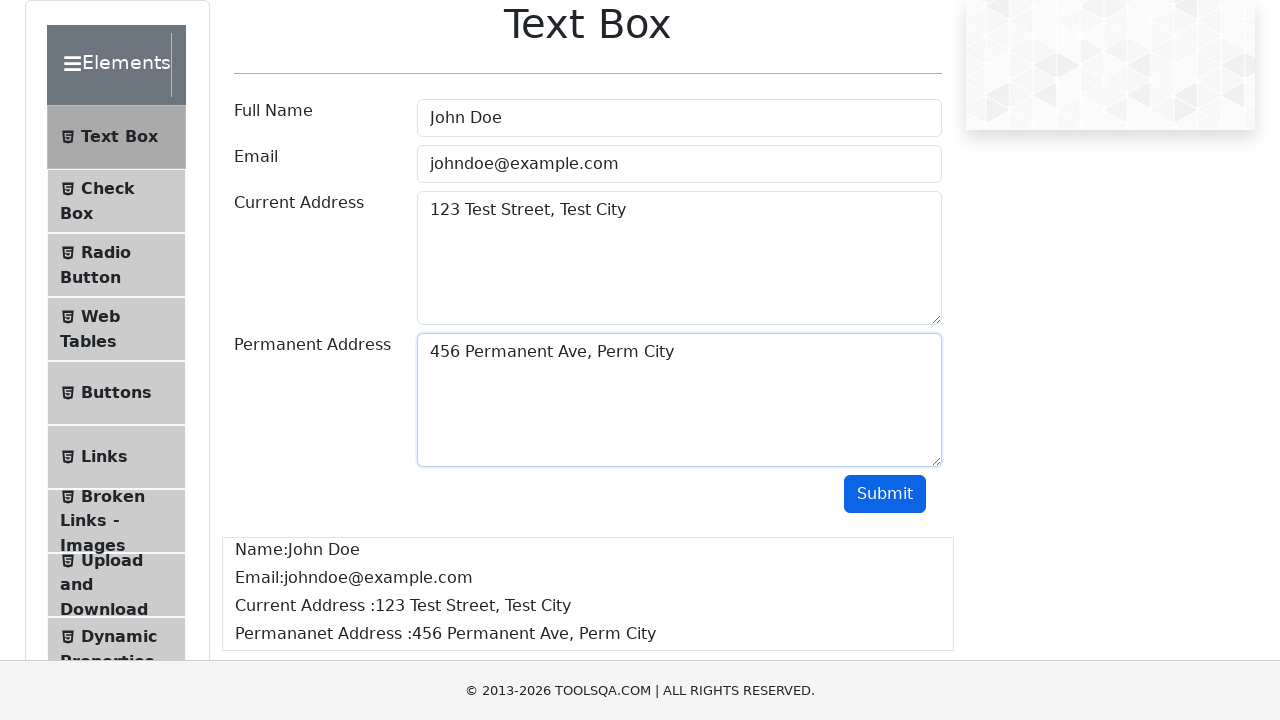

Form output appeared on page
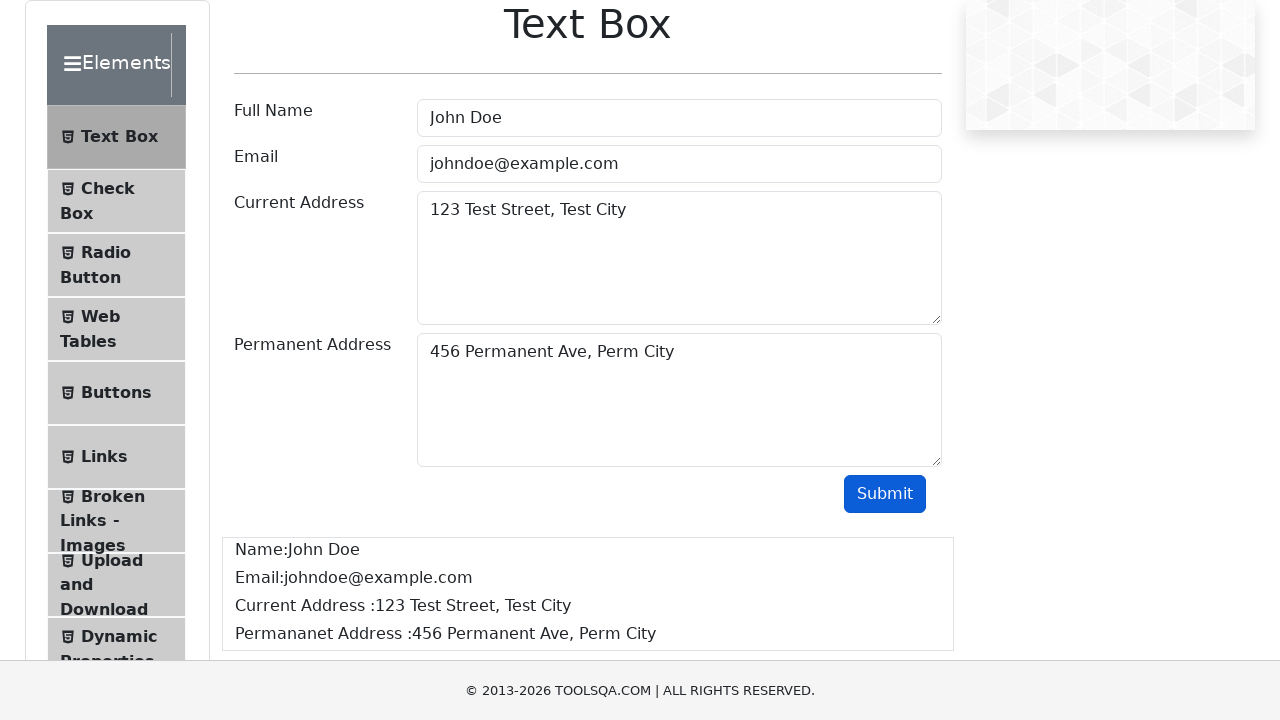

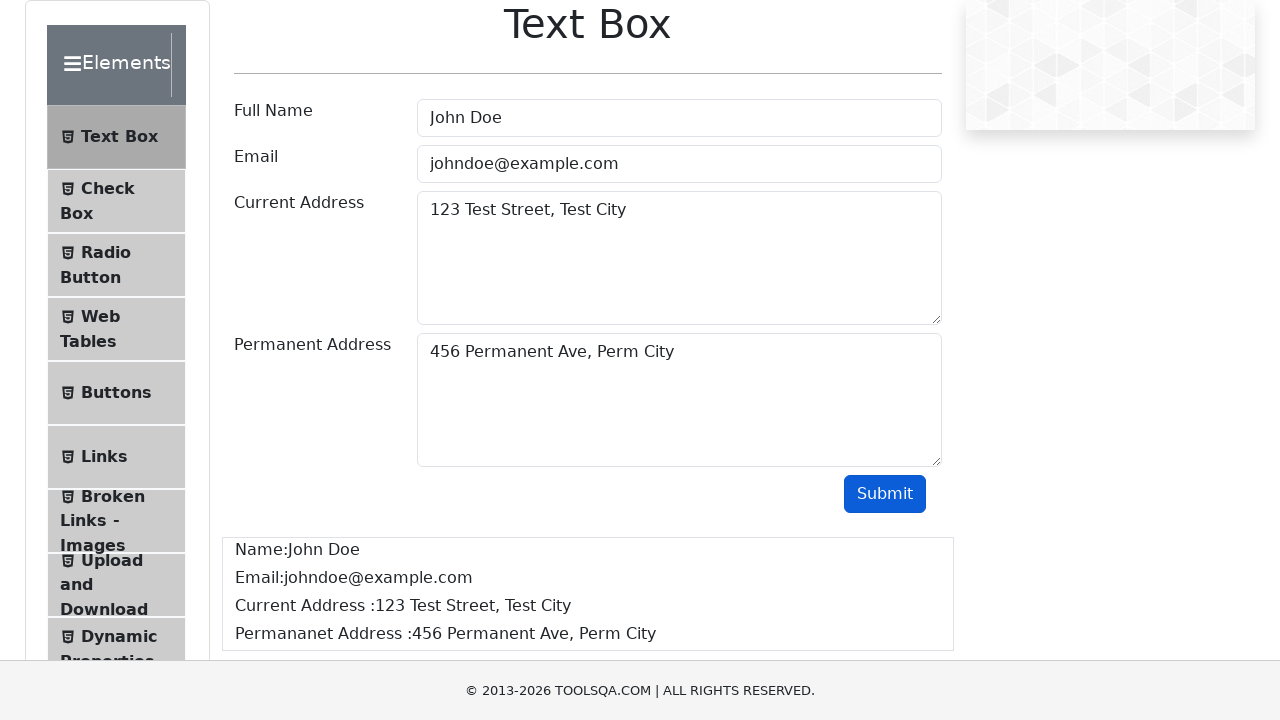